Tests product search functionality by searching for "phone" and verifying that products are found

Starting URL: https://www.testotomasyonu.com

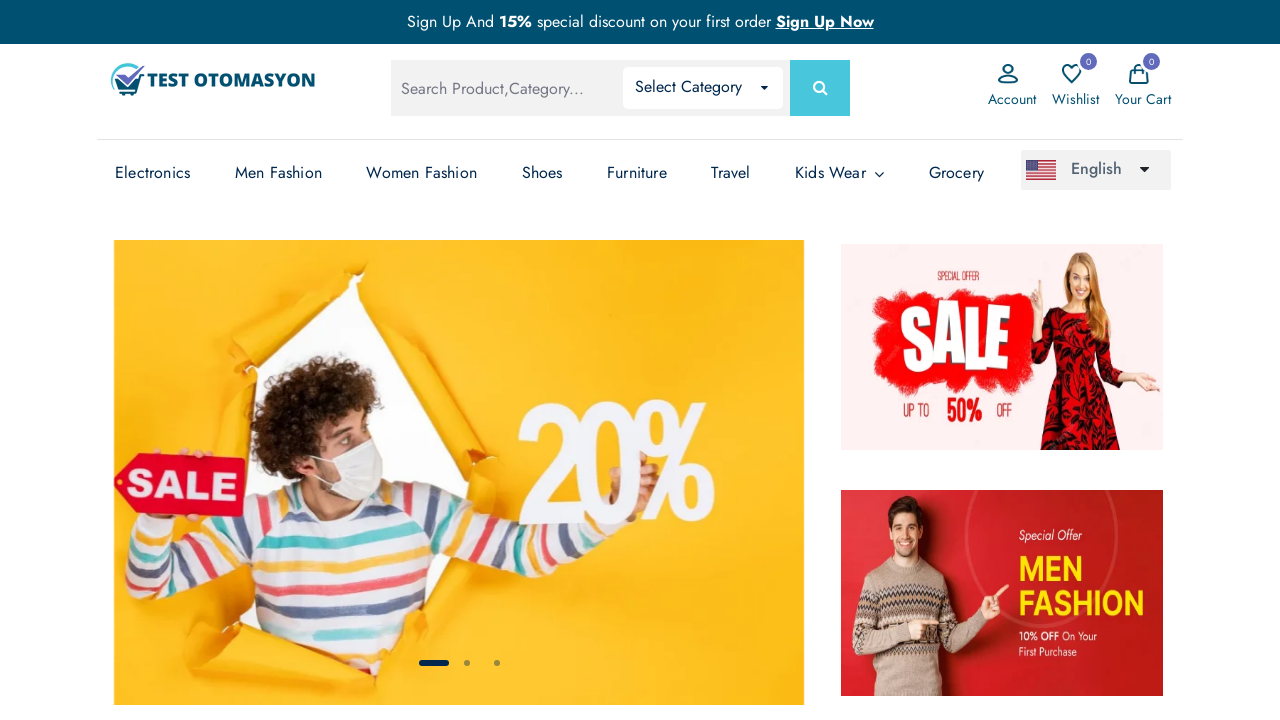

Filled search box with 'phone' on #global-search
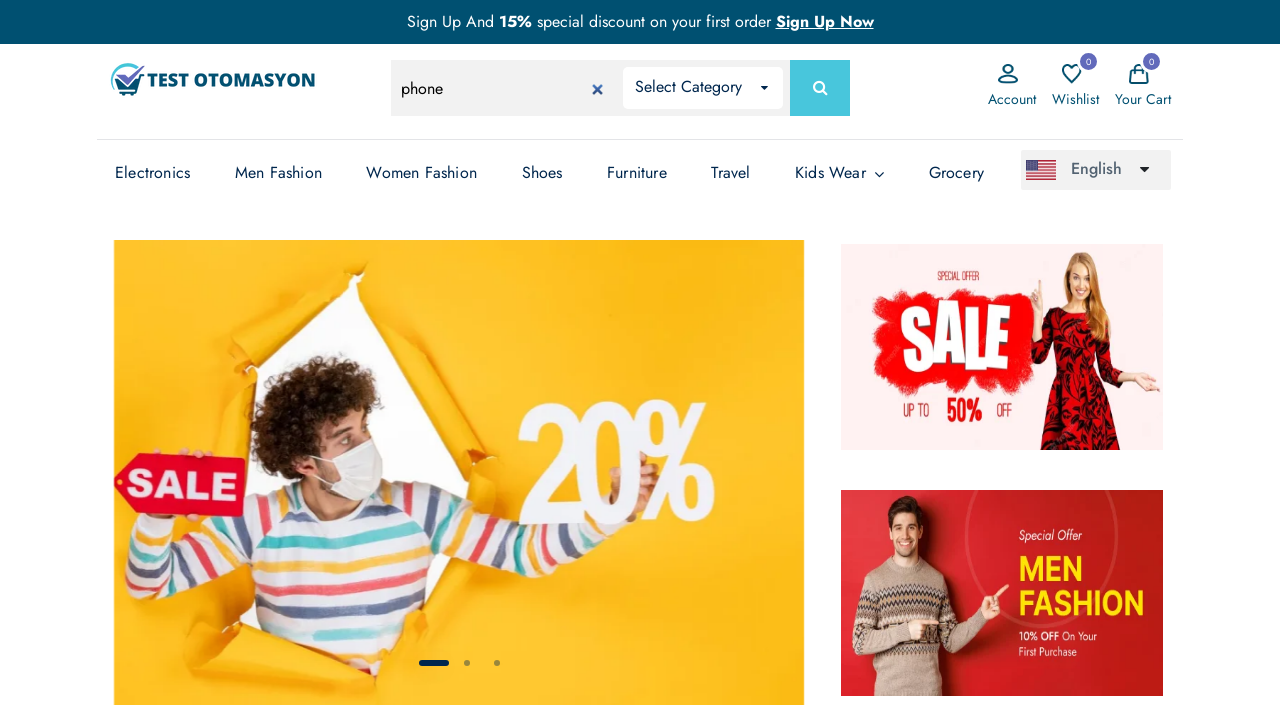

Pressed Enter to submit search query on #global-search
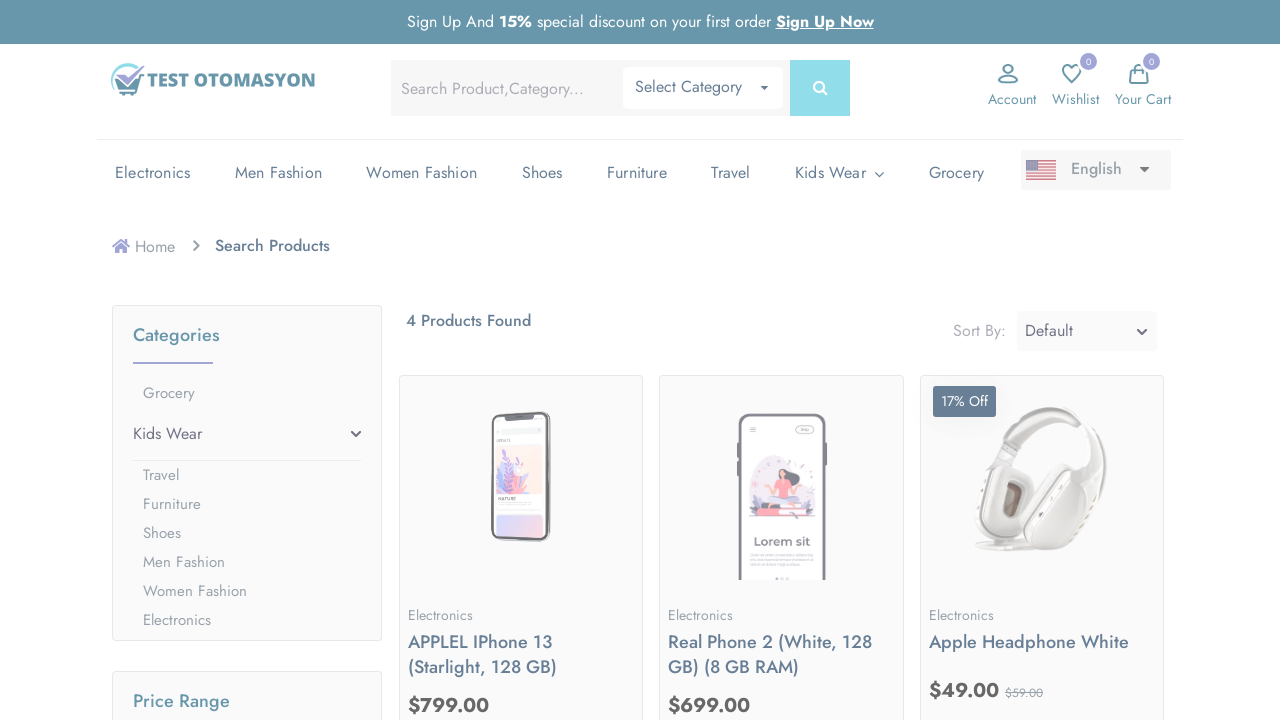

Search results loaded and product count text appeared
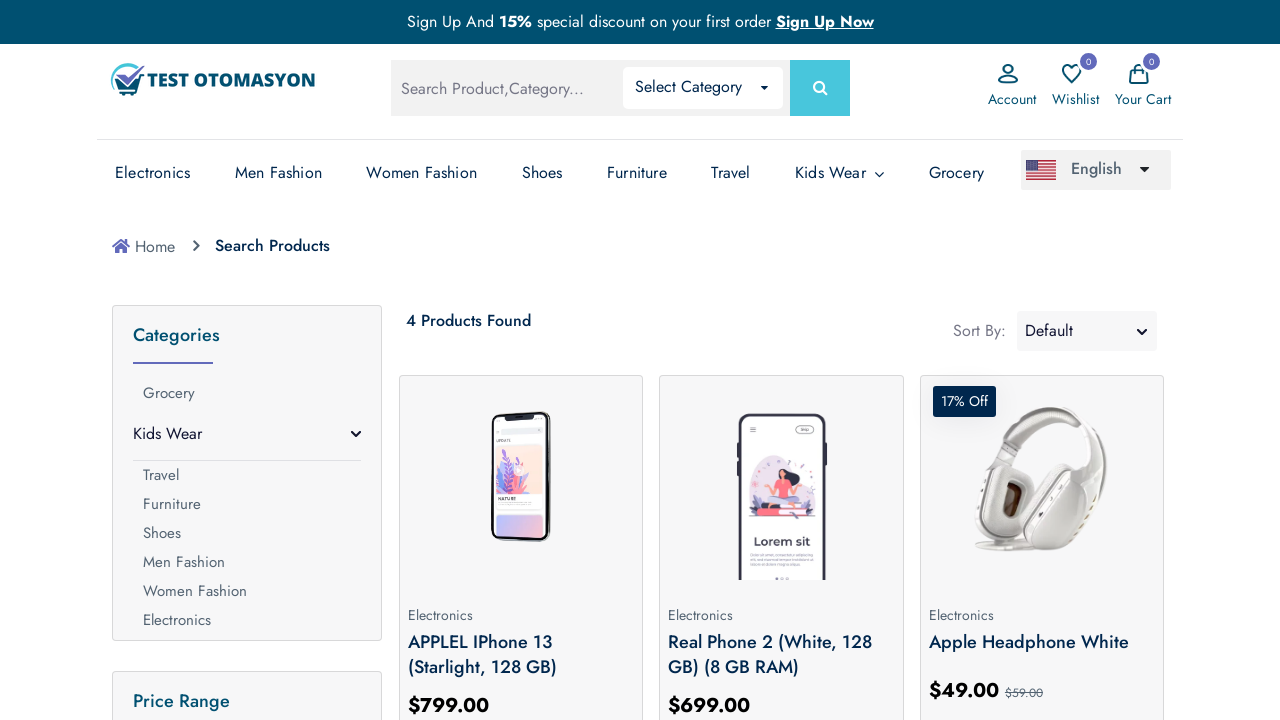

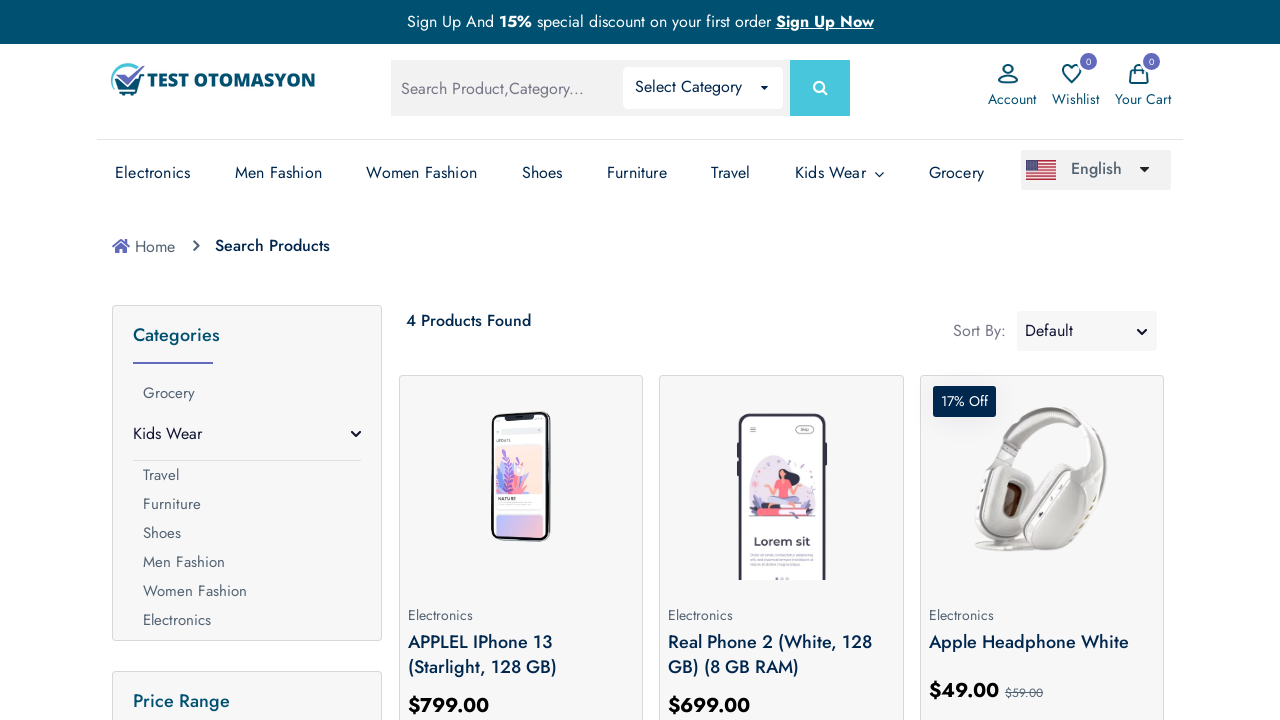